Tests clicking a timer alert button that triggers an alert after a delay, then accepts the alert

Starting URL: https://demoqa.com/alerts

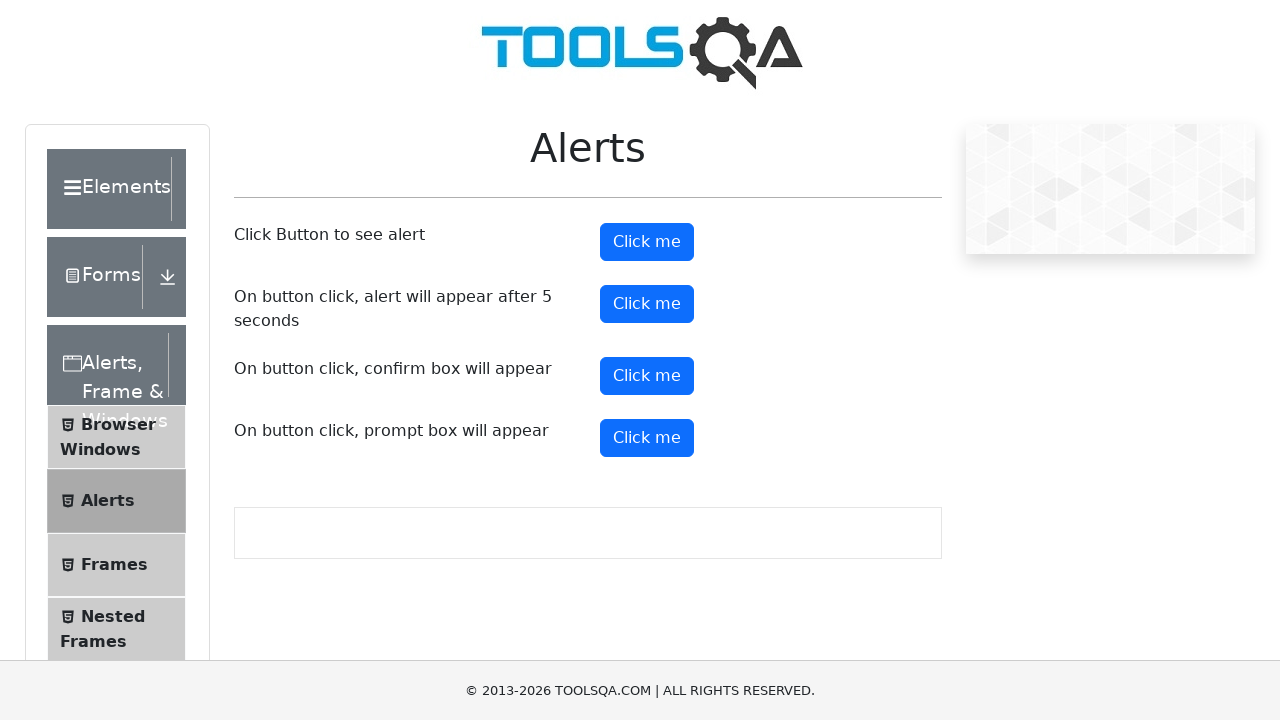

Set up dialog handler to automatically accept alerts
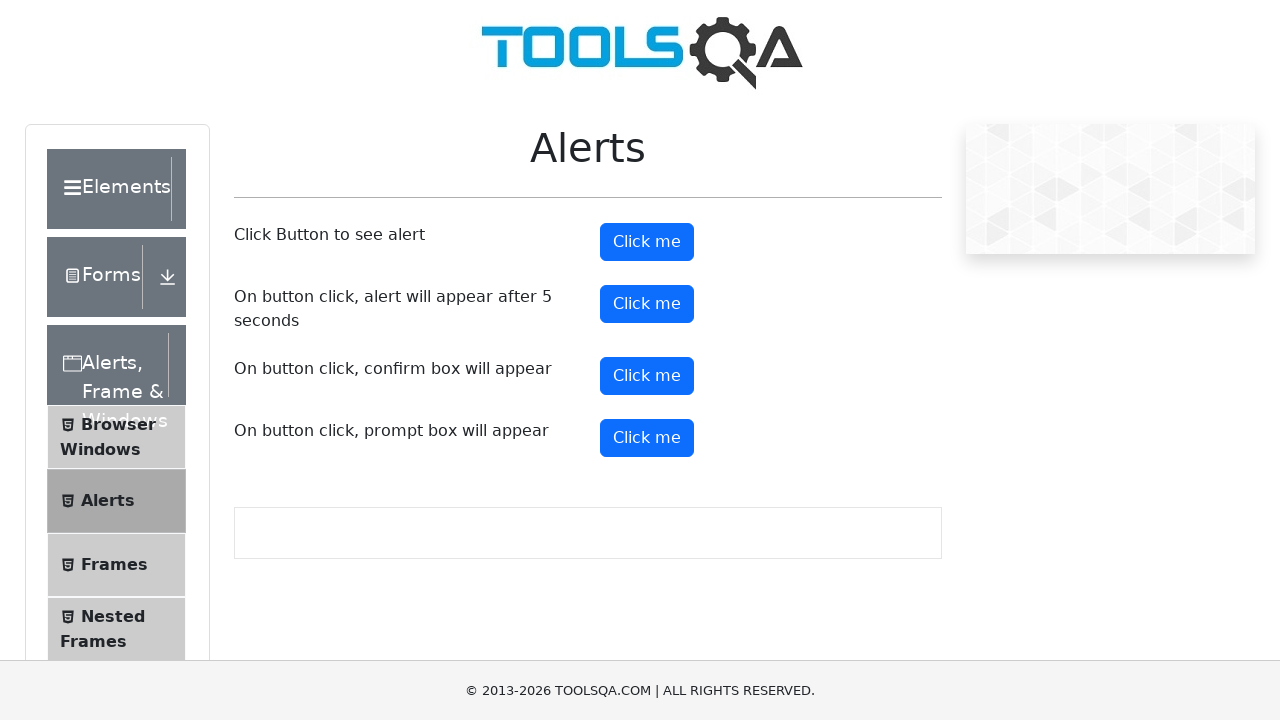

Clicked the timer alert button at (647, 304) on #timerAlertButton
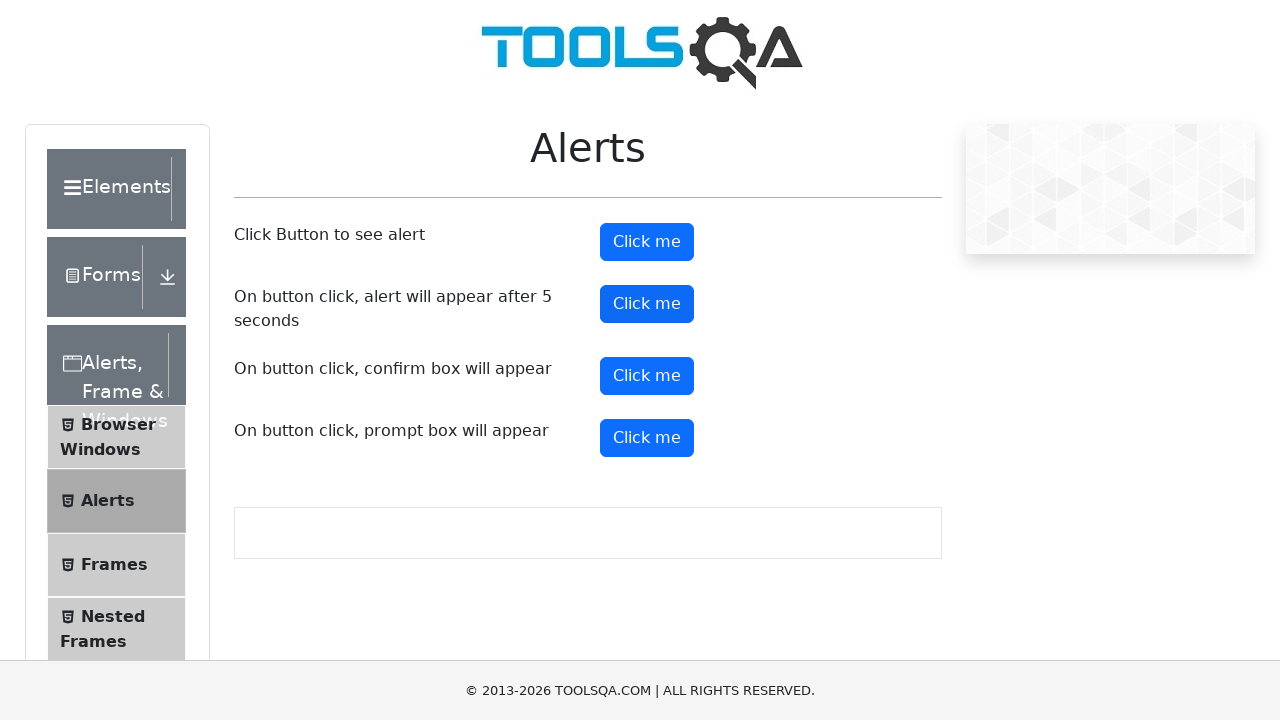

Waited 6 seconds for timer alert to appear and be automatically accepted
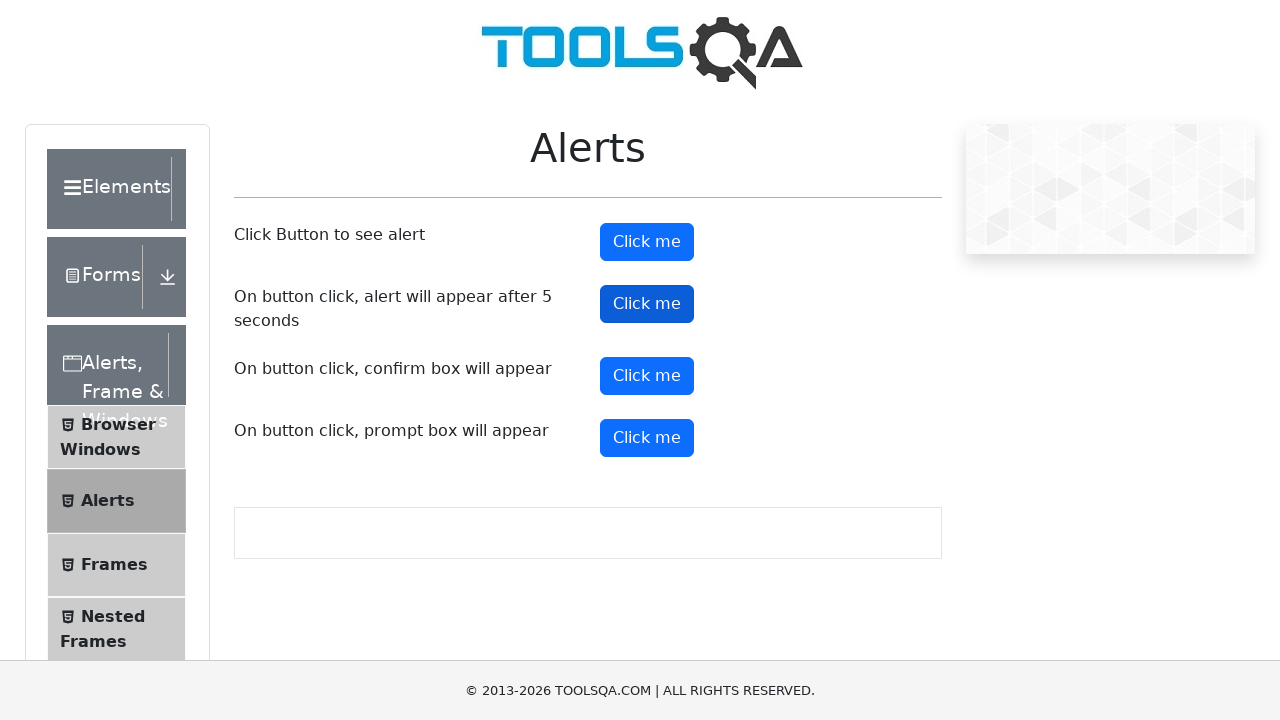

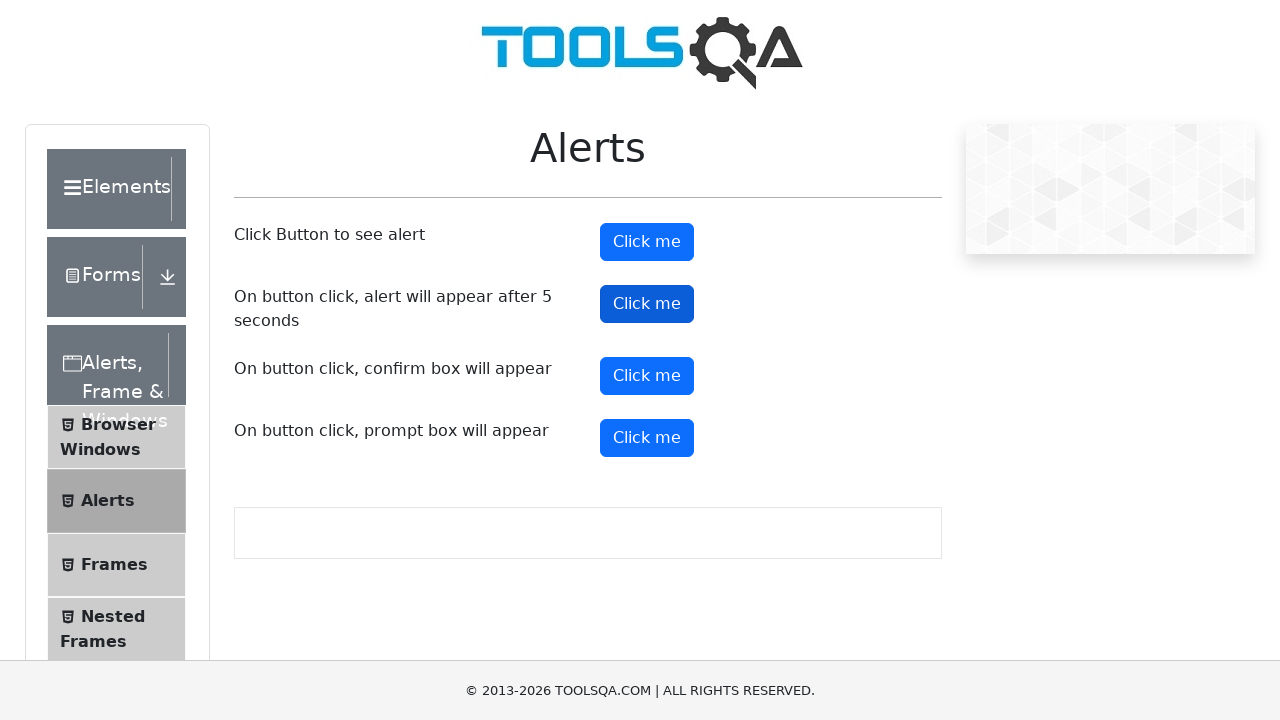